Tests the Sauce Demo login page UI elements - verifies the page title, checks that username and password fields exist and are empty, clicks the login button without credentials, and verifies that an error message is displayed.

Starting URL: https://www.saucedemo.com/

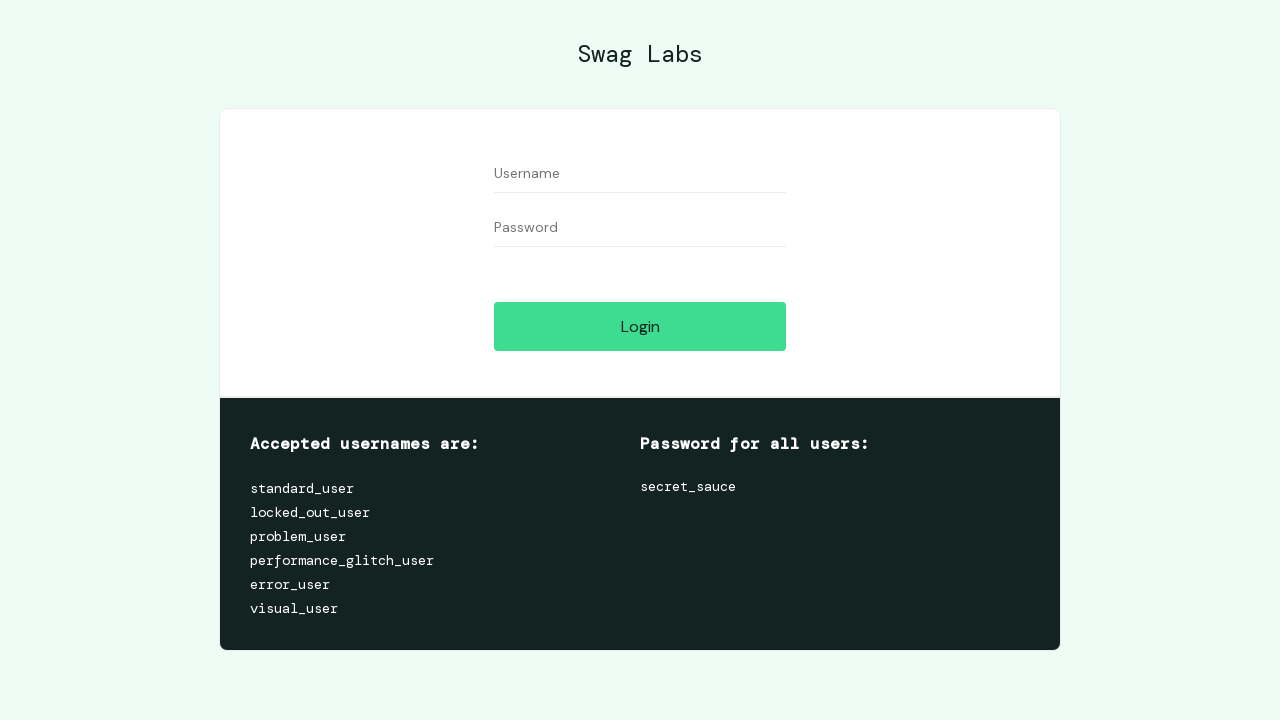

Verified page title is 'Swag Labs'
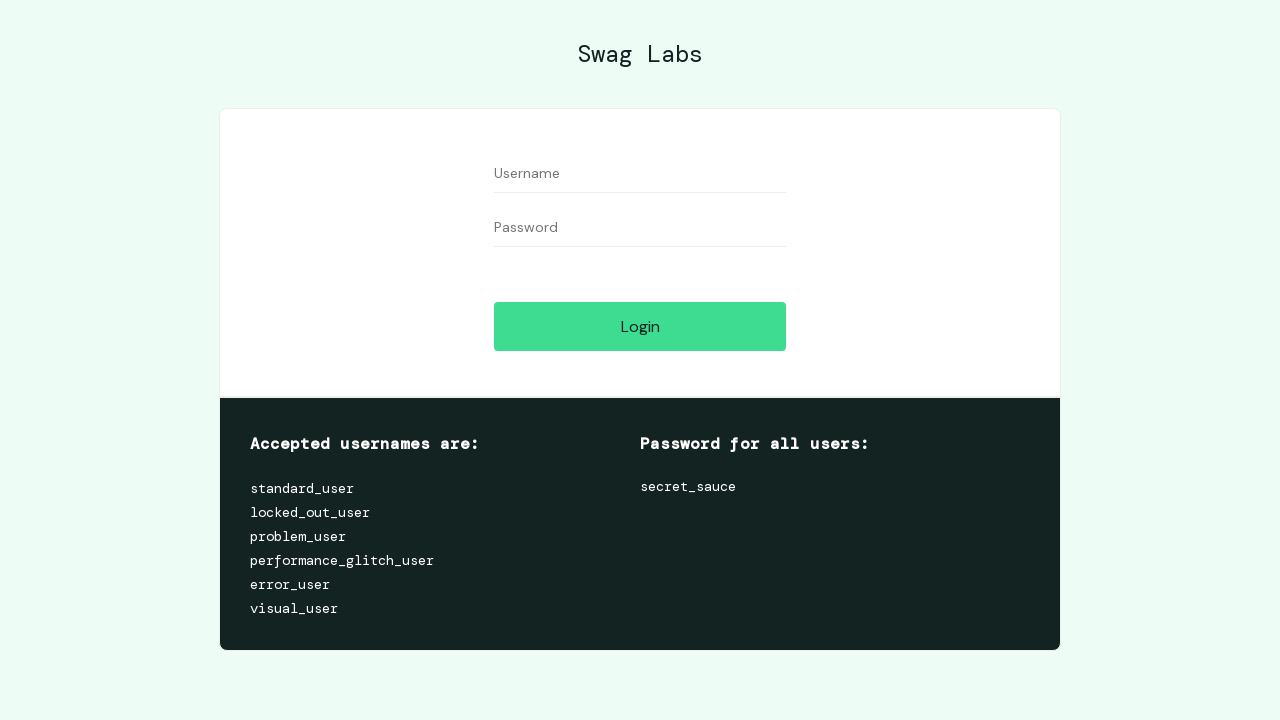

Username field is visible
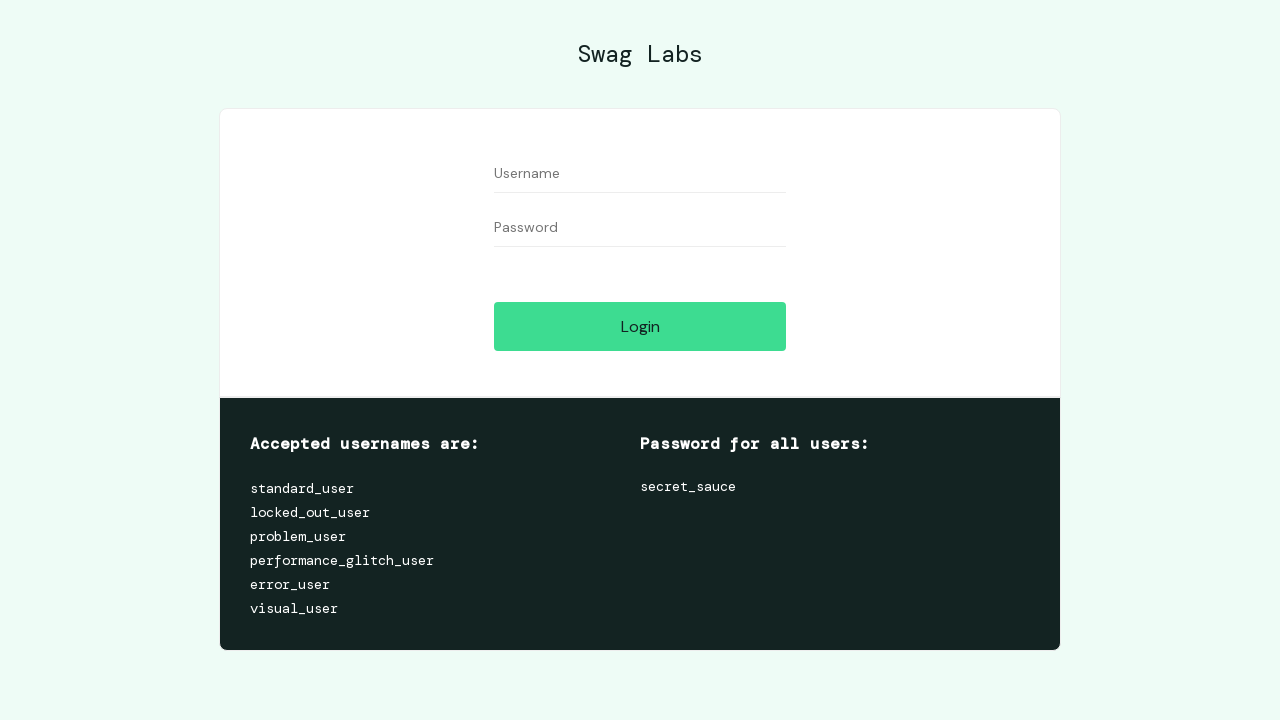

Verified username field is enabled
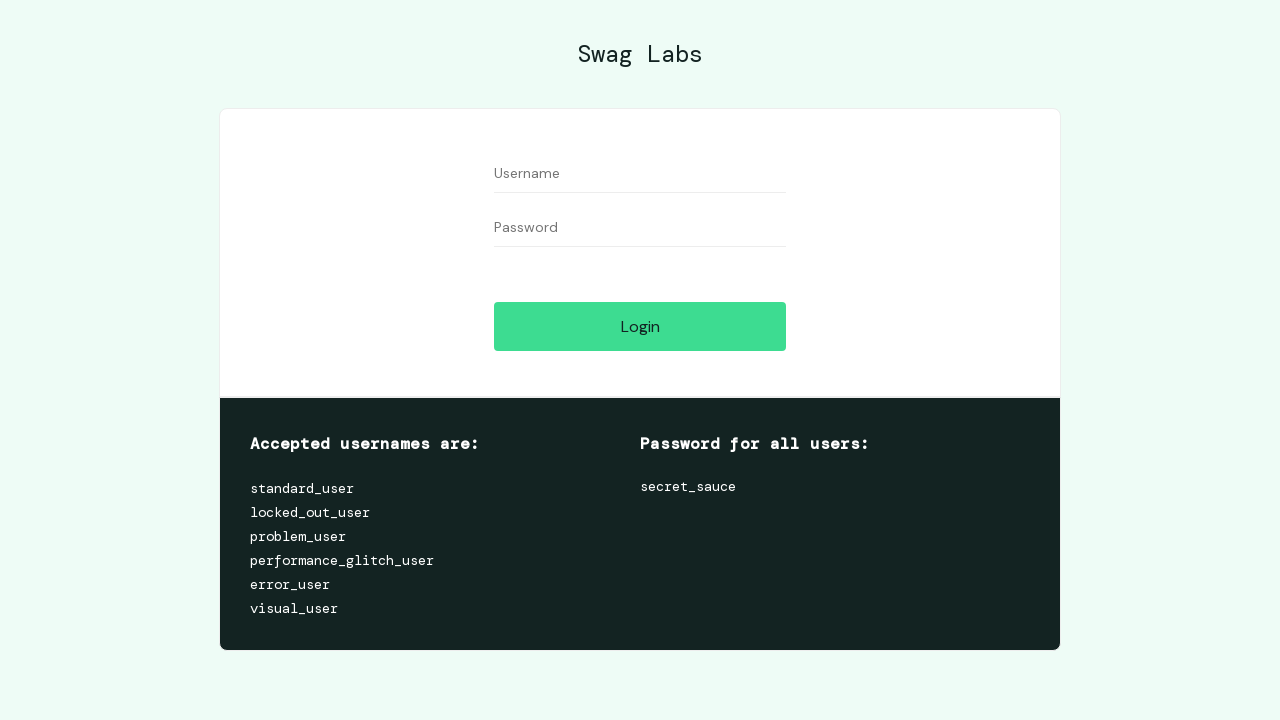

Verified username field is empty
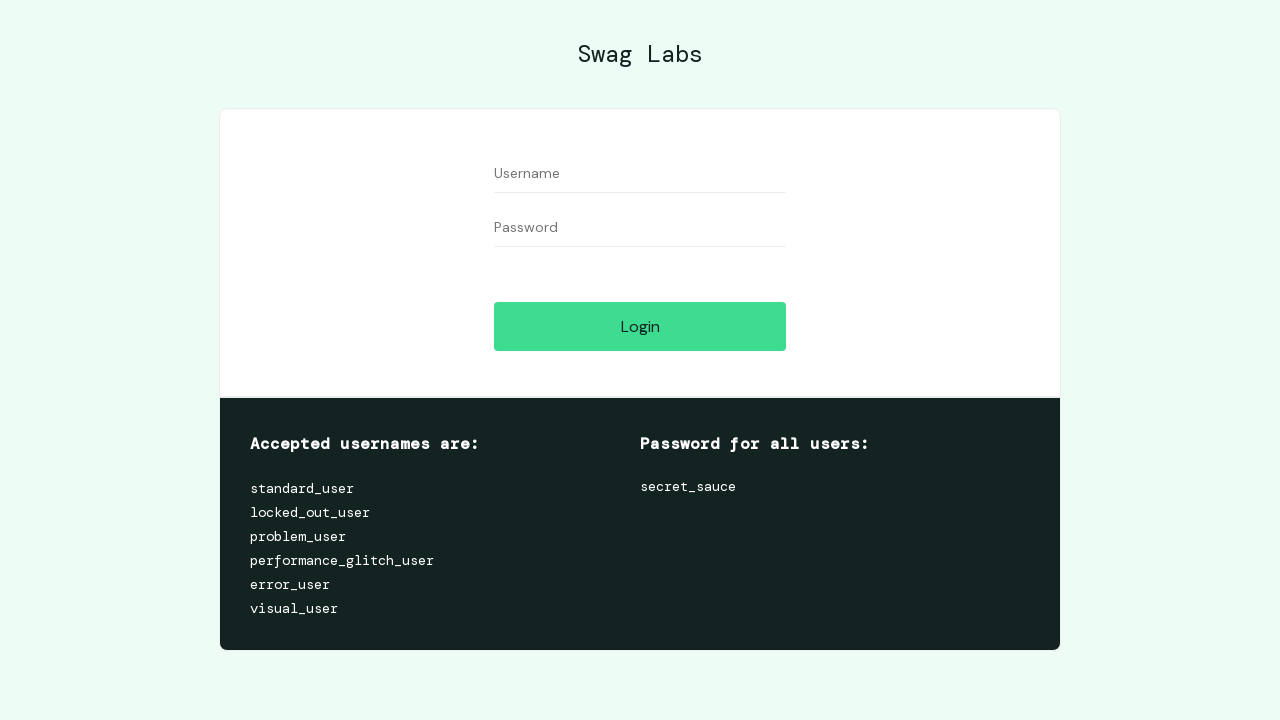

Verified password field is enabled
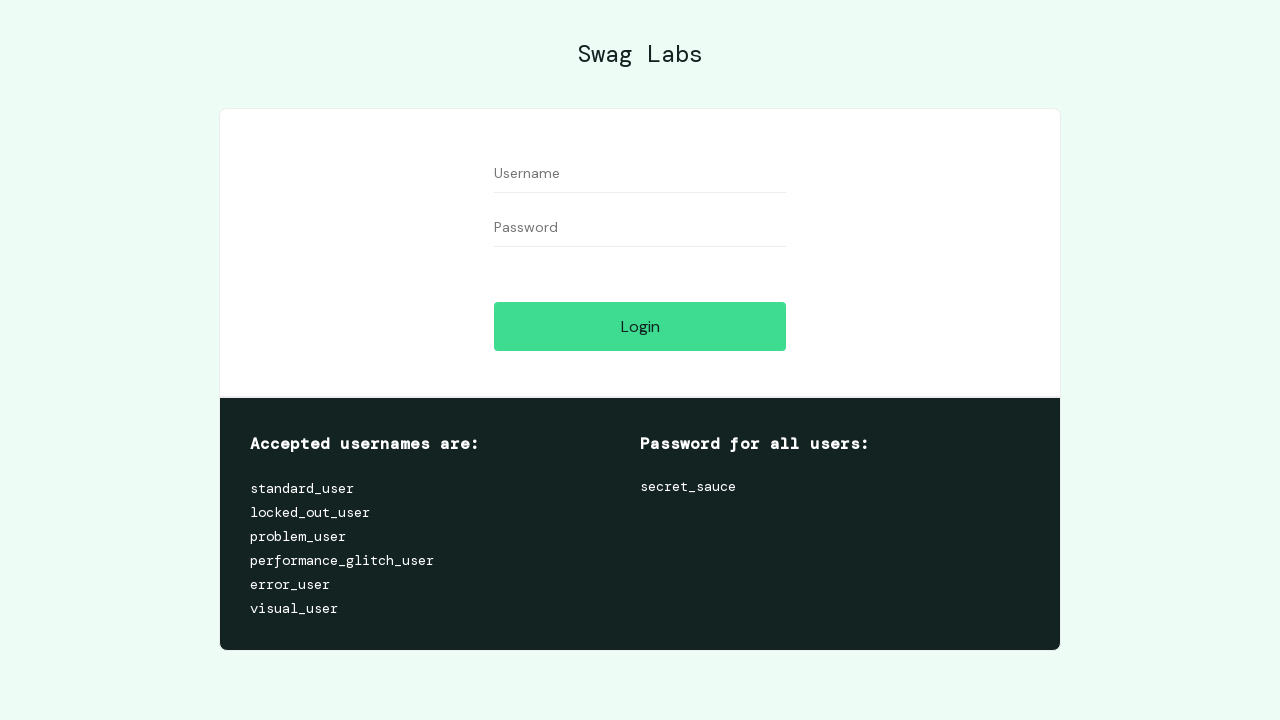

Verified password field is empty
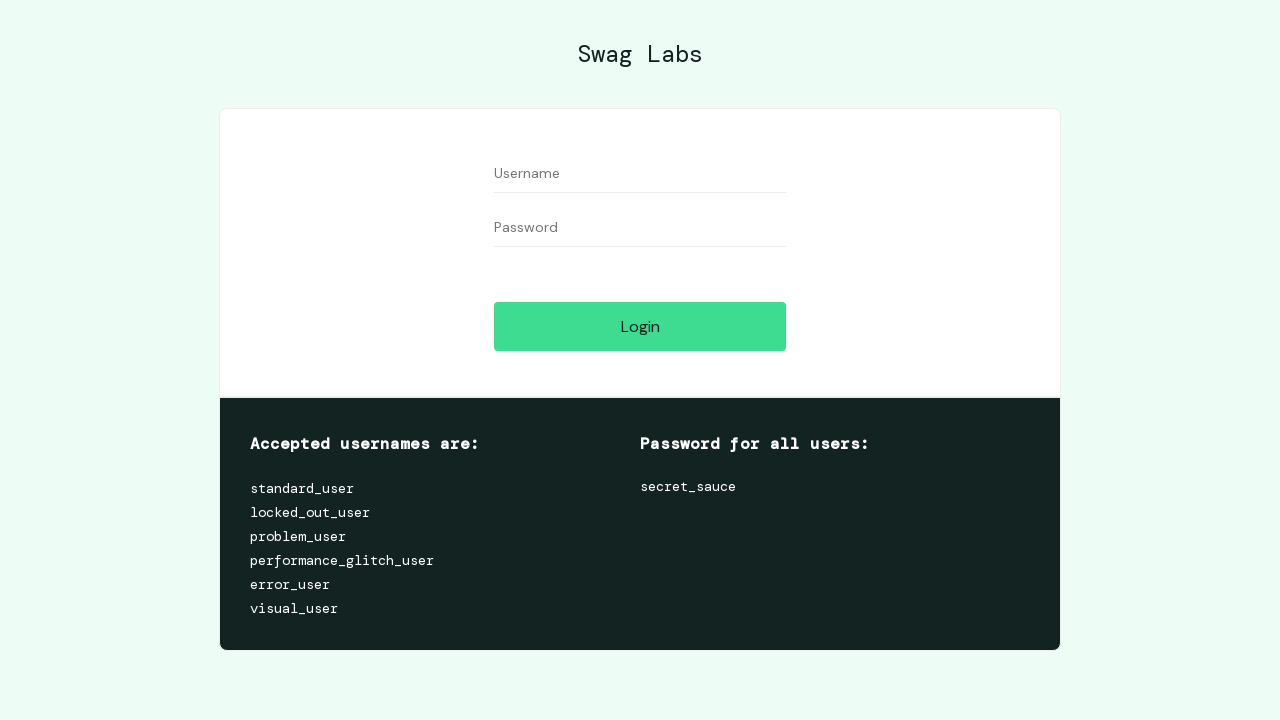

Verified login button is visible
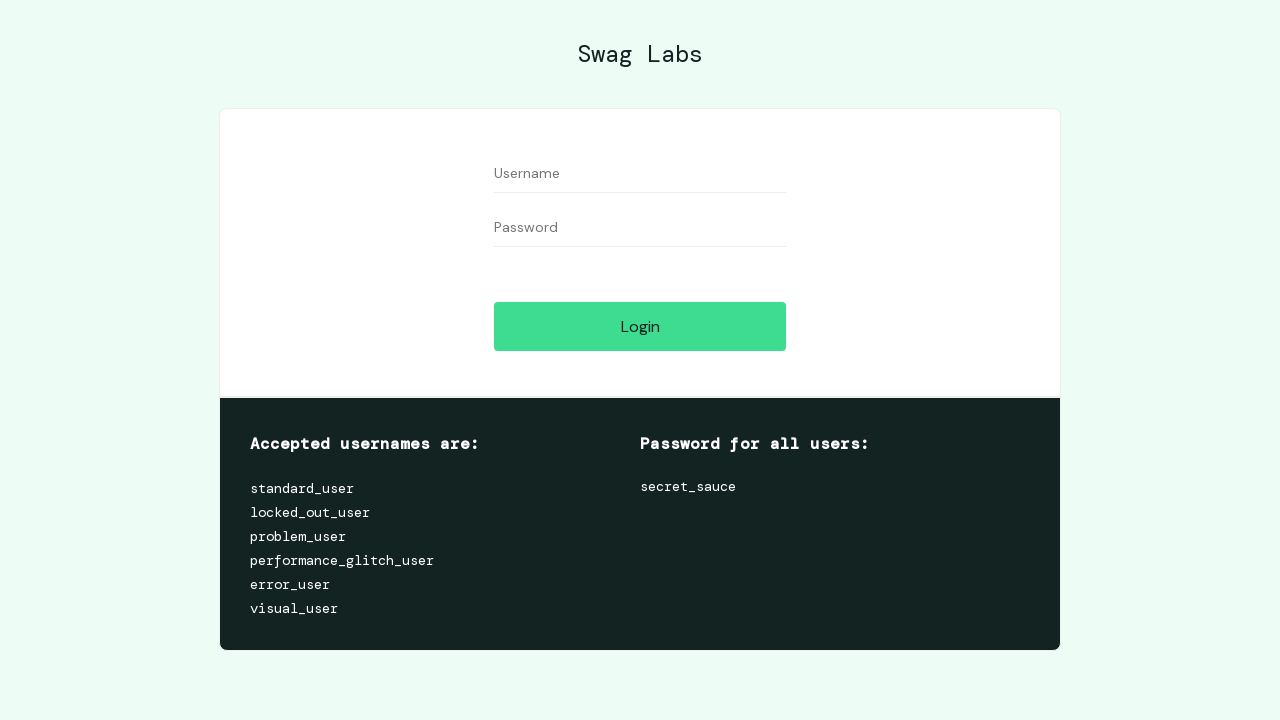

Clicked login button without entering credentials at (640, 326) on input[name='login-button']
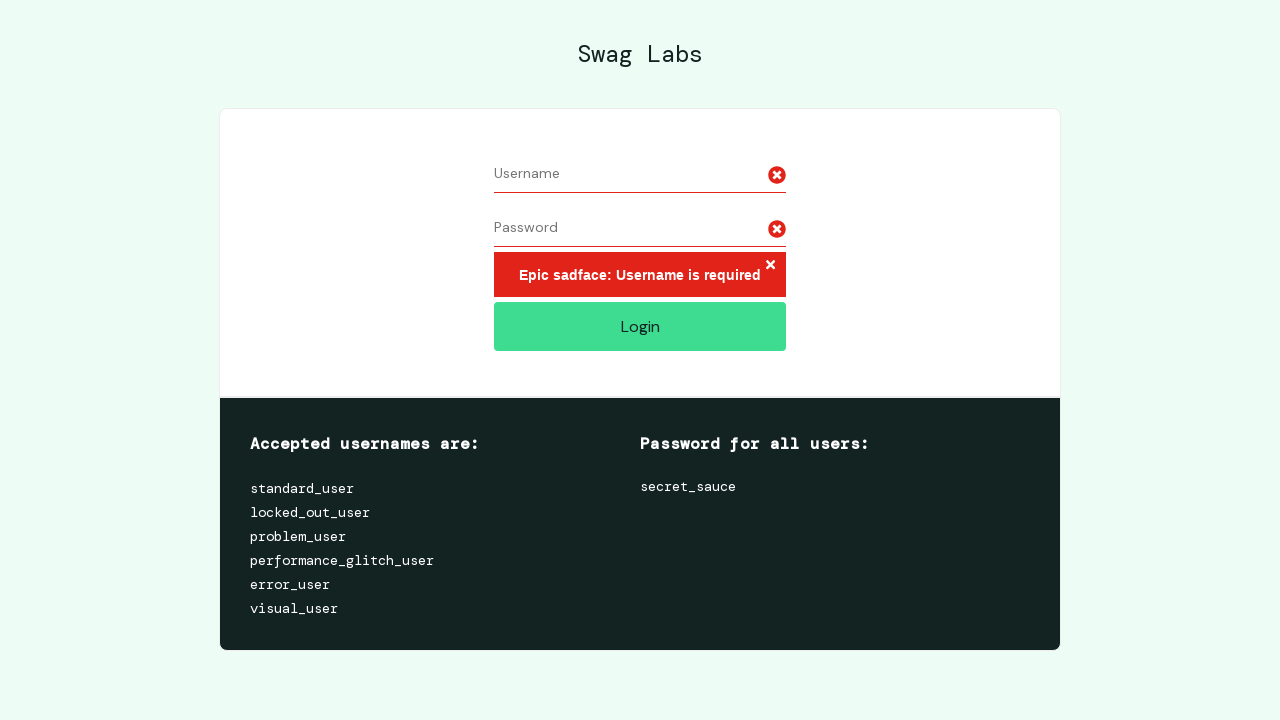

Error message container is visible
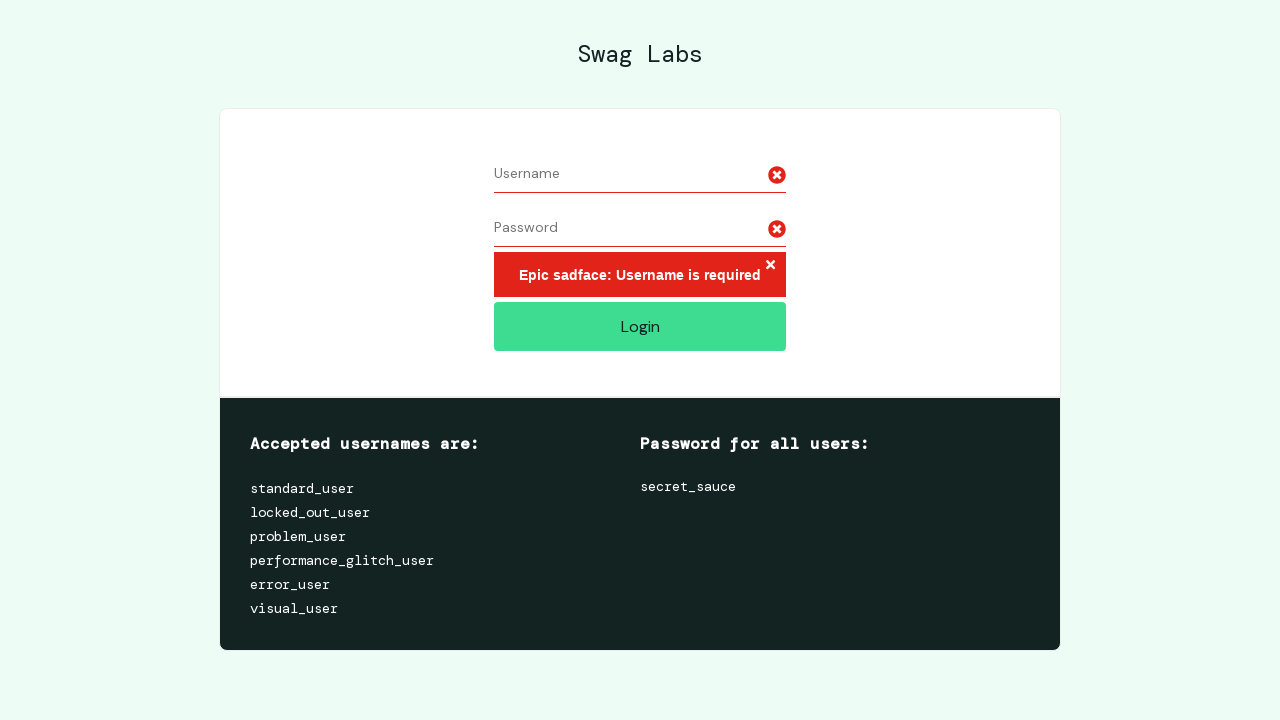

Error message displayed: 'Epic sadface: Username is required'
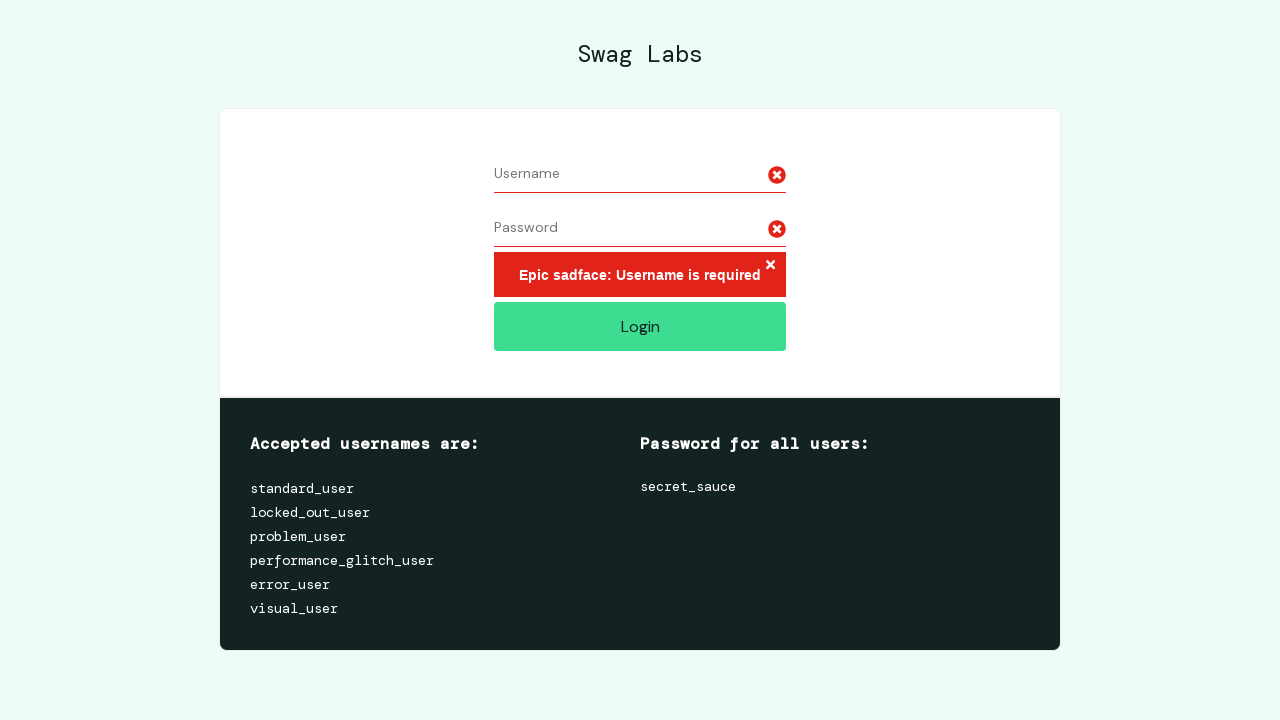

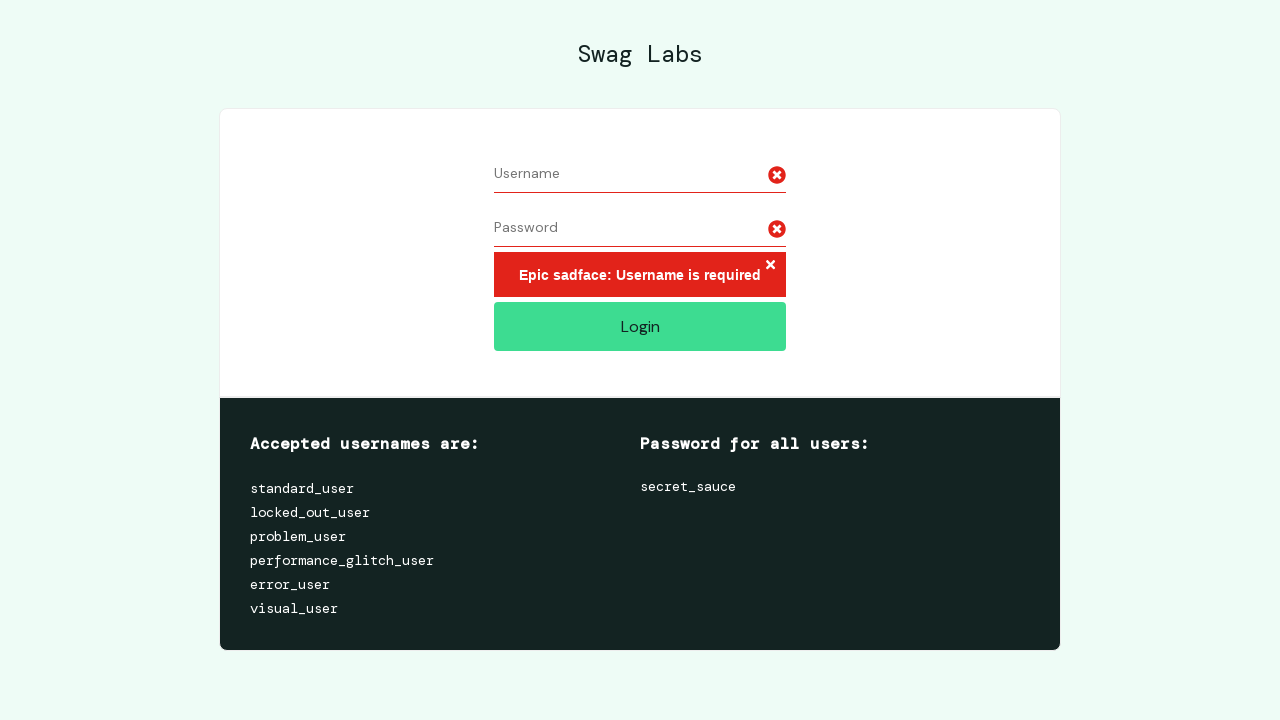